Tests the search bar functionality on NourishStore website by clicking on the search bar to open it

Starting URL: https://nourishstore.in/

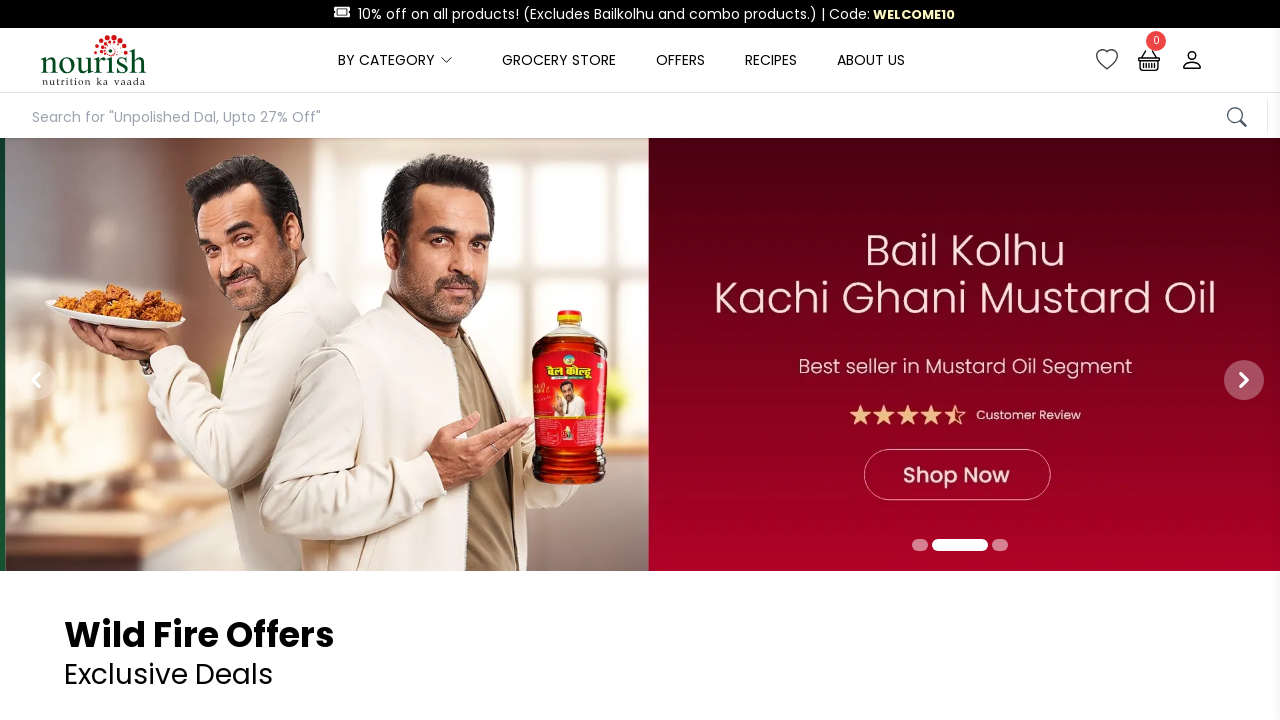

Search bar element loaded in header navigation
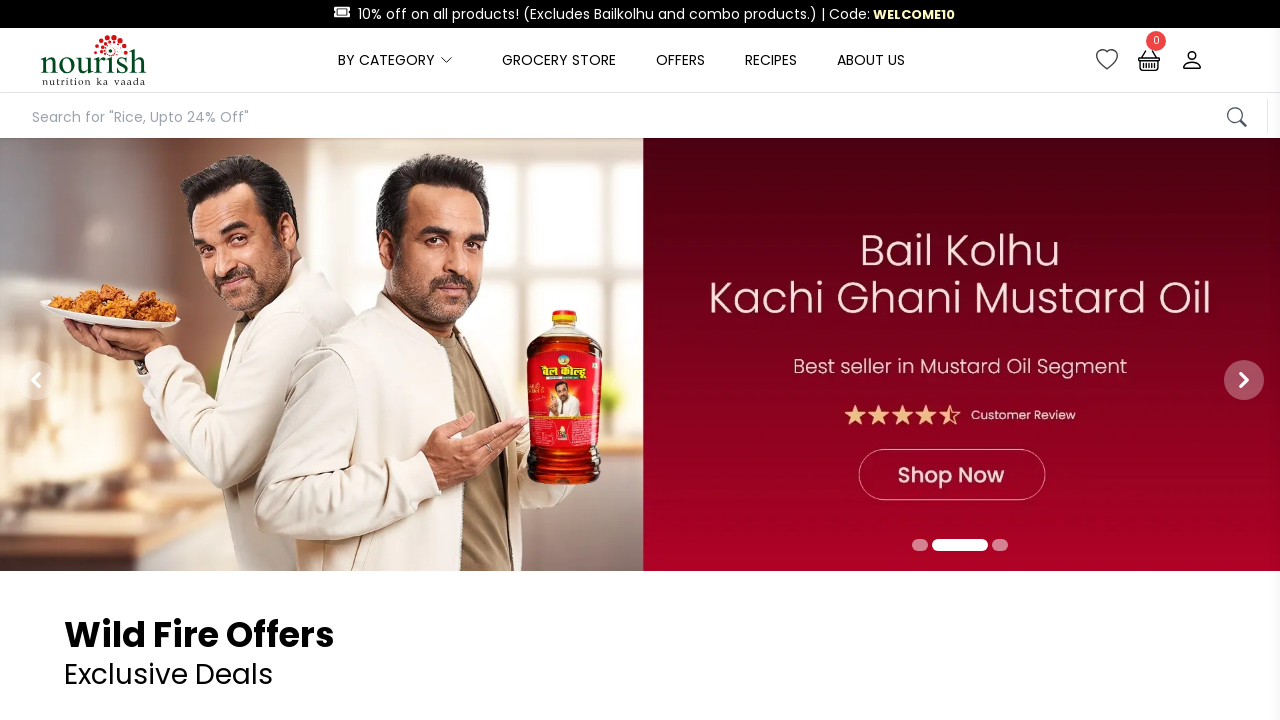

Clicked on search bar to open it at (640, 116) on xpath=/html/body/header/nav/div[3]
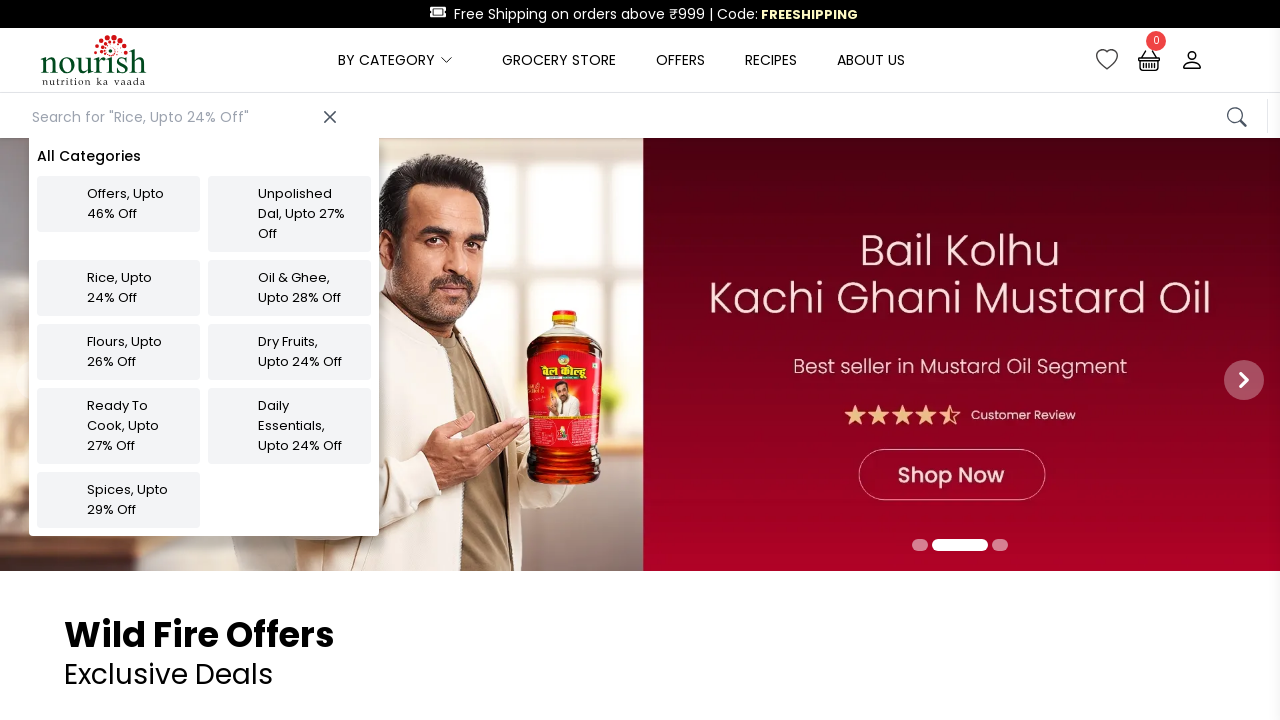

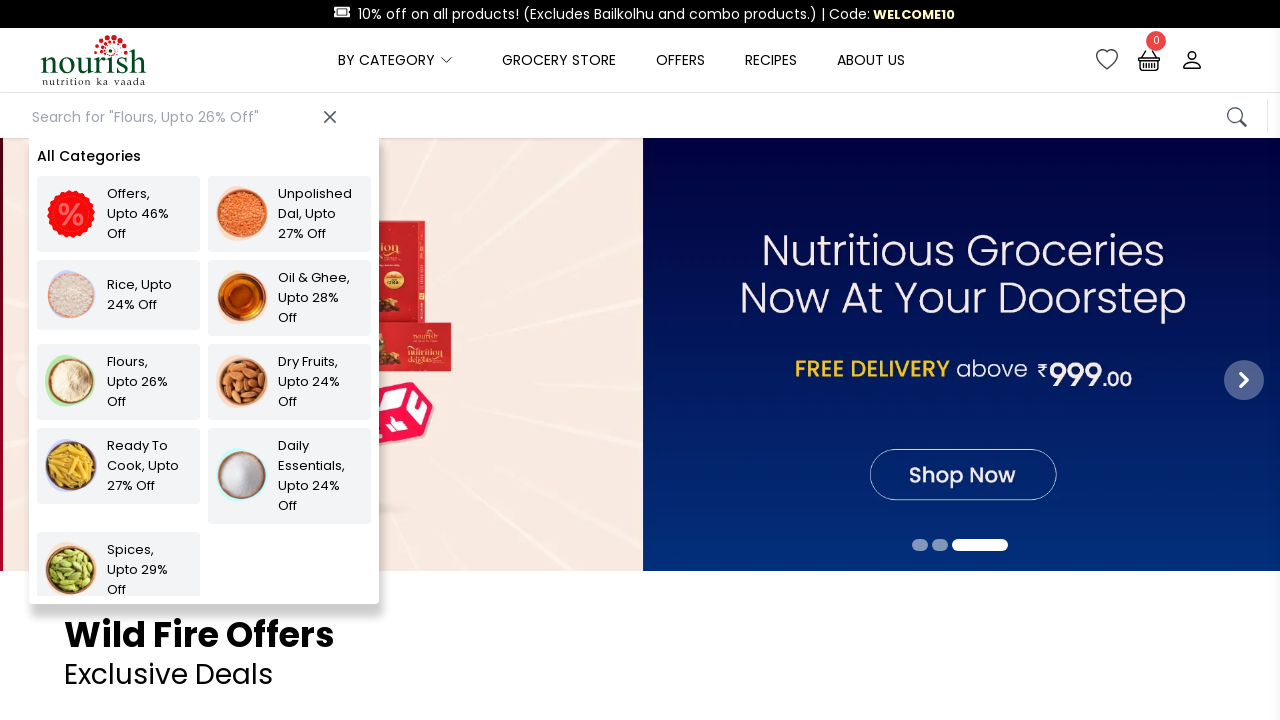